Tests a practice form on Rahul Shetty Academy by filling login fields, triggering an error, using the forgot password flow to fill name/email/phone fields, then completing a successful login with checkbox selection.

Starting URL: https://rahulshettyacademy.com/locatorspractice/

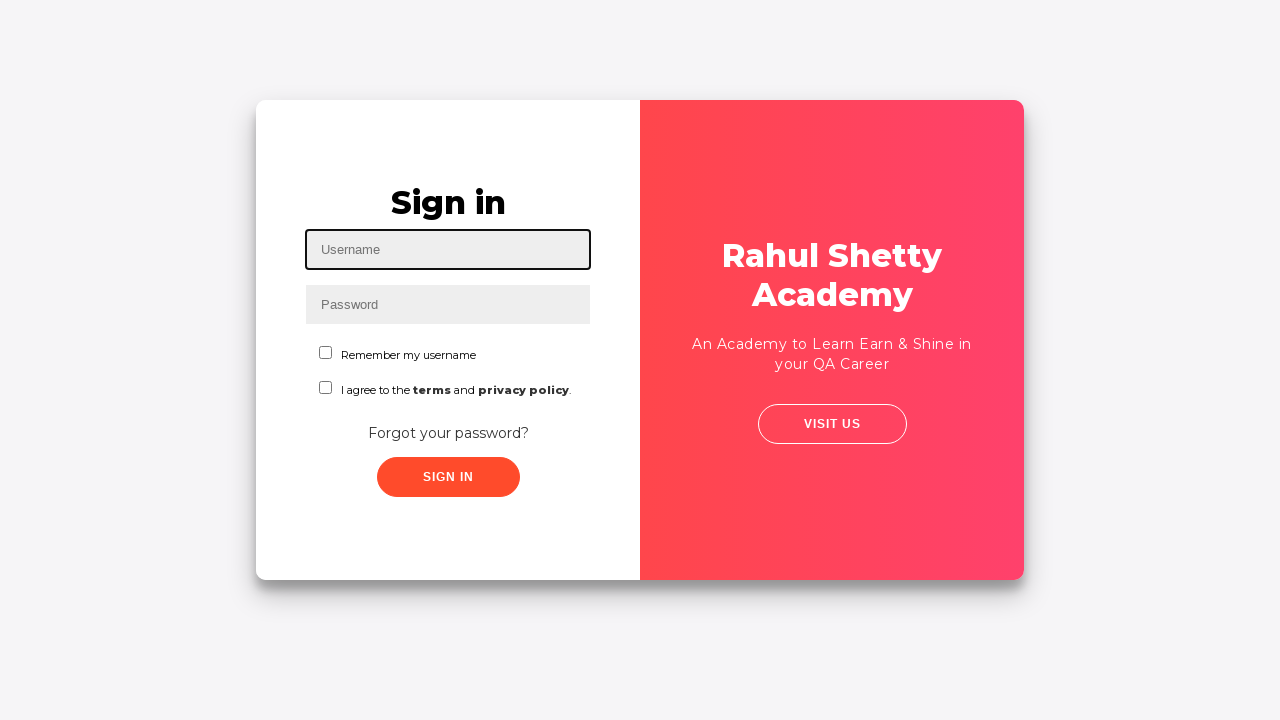

Filled username field with 'rahul' on #inputUsername
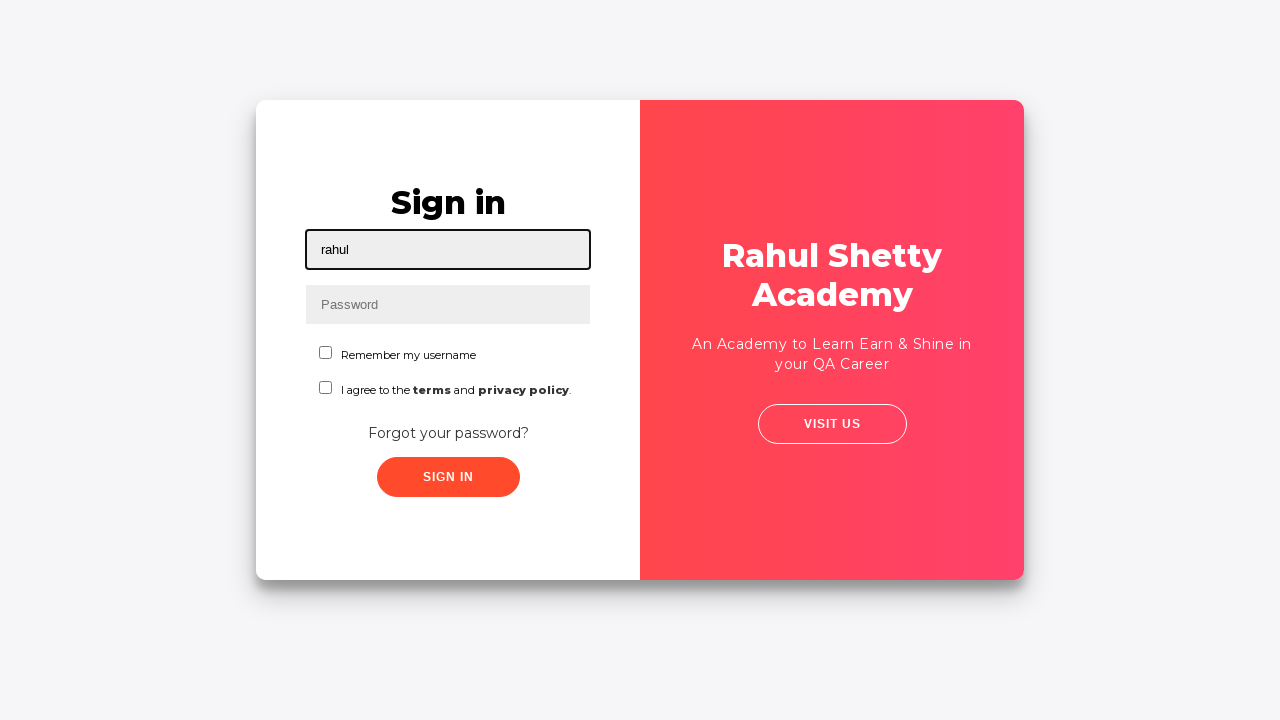

Filled password field with 'hello123' on input[name='inputPassword']
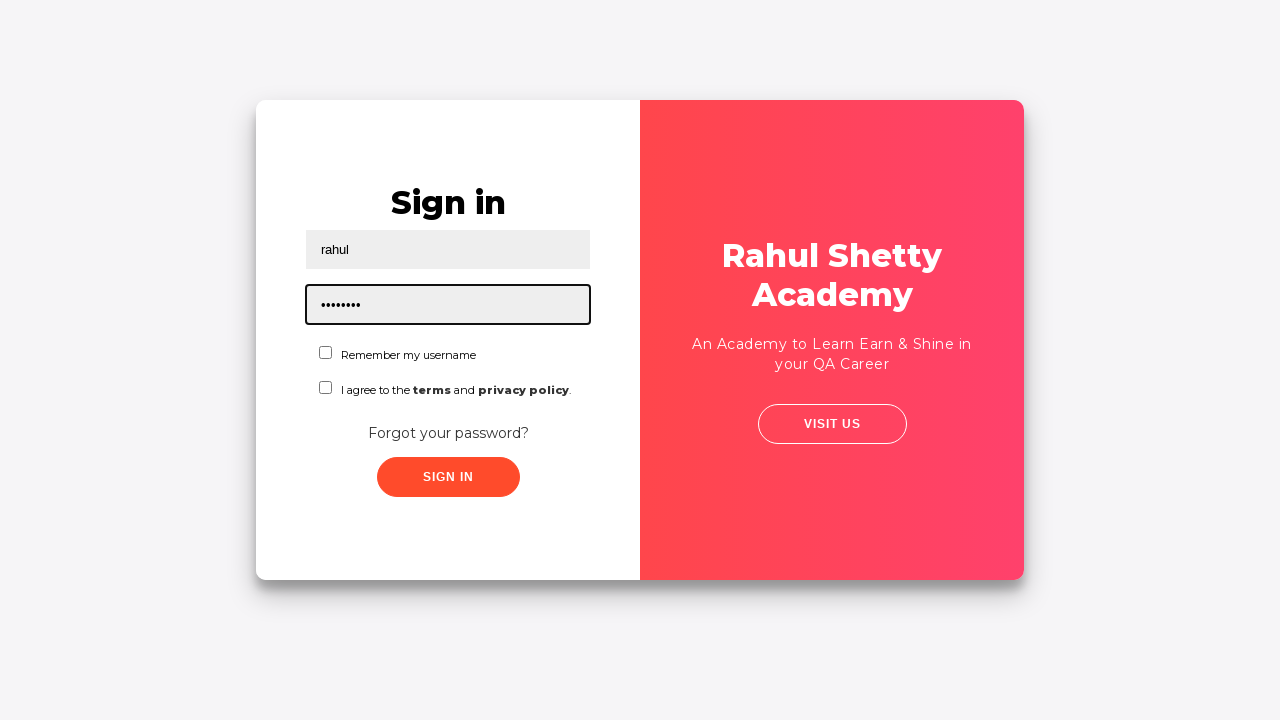

Clicked sign in button at (448, 477) on .signInBtn
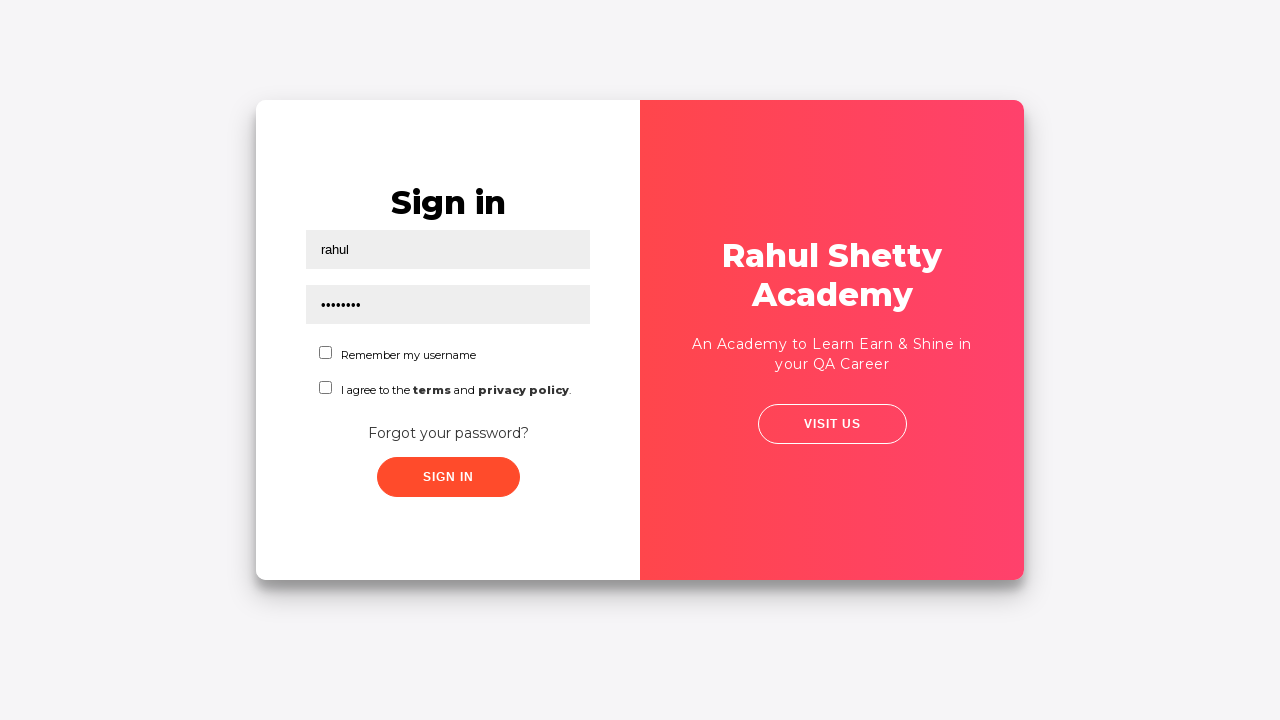

Error message appeared after failed login attempt
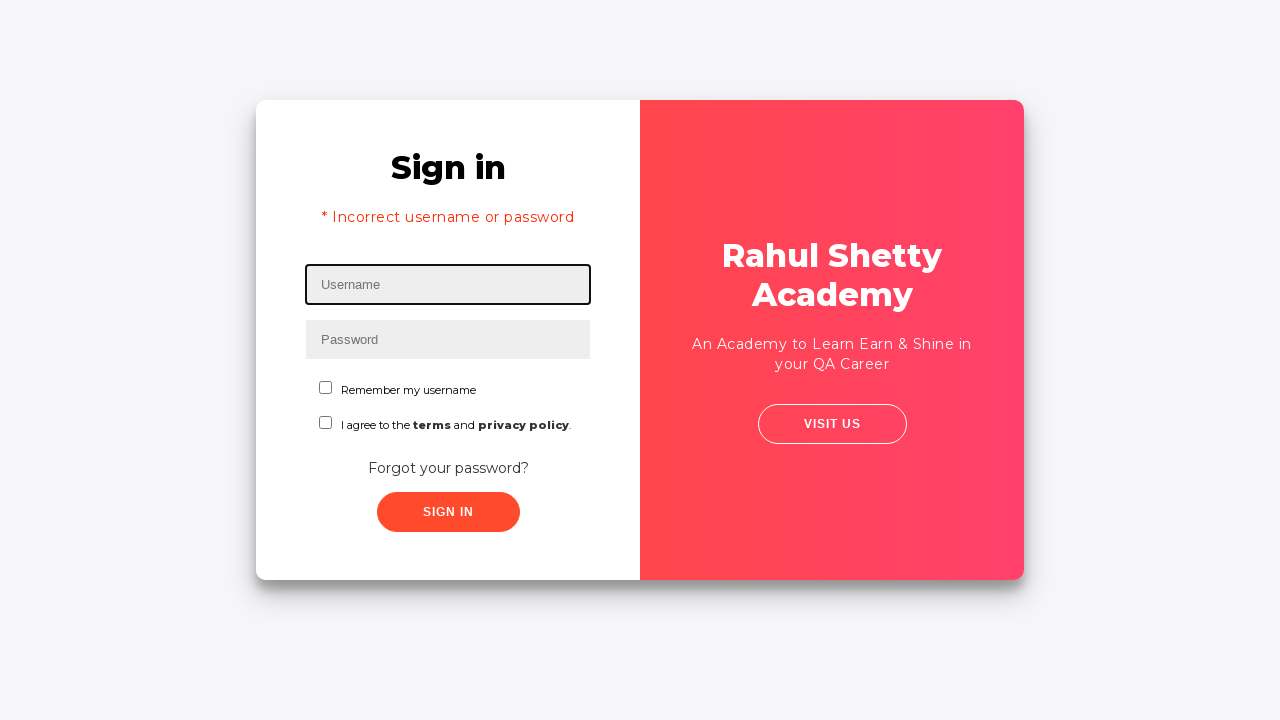

Clicked 'Forgot your password?' link at (448, 468) on text=Forgot your password?
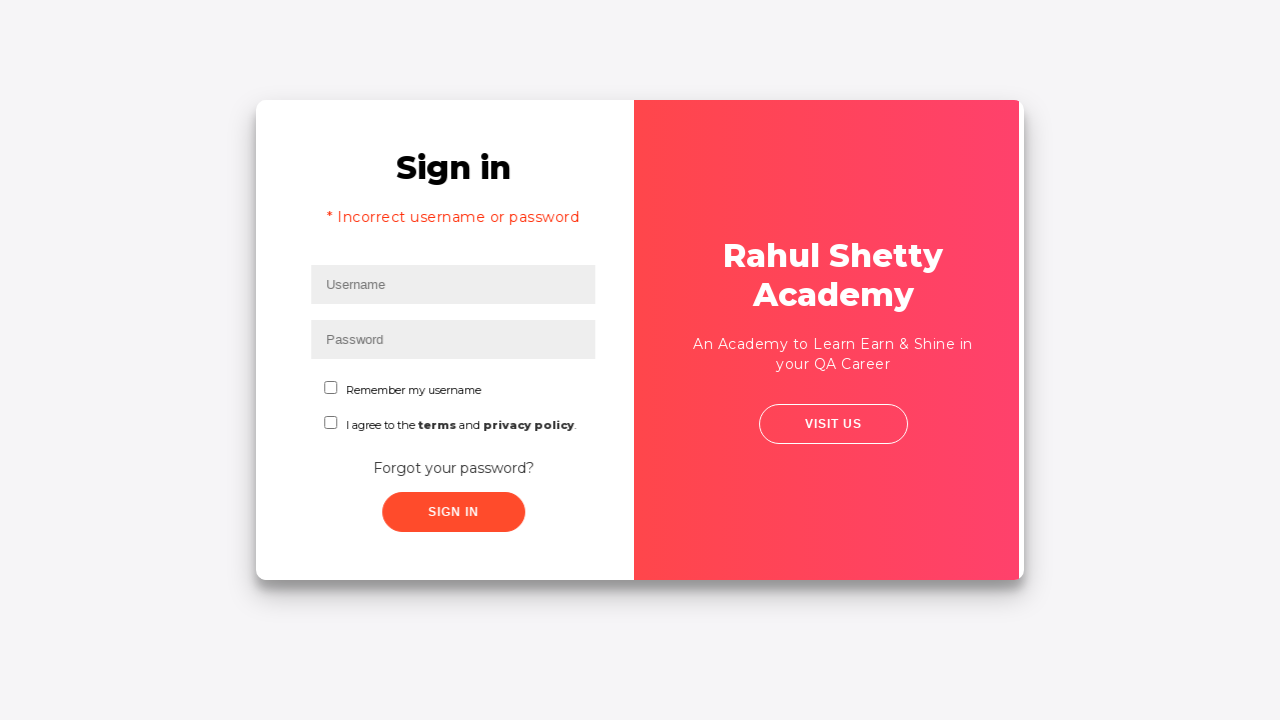

Waited for forgot password form to load
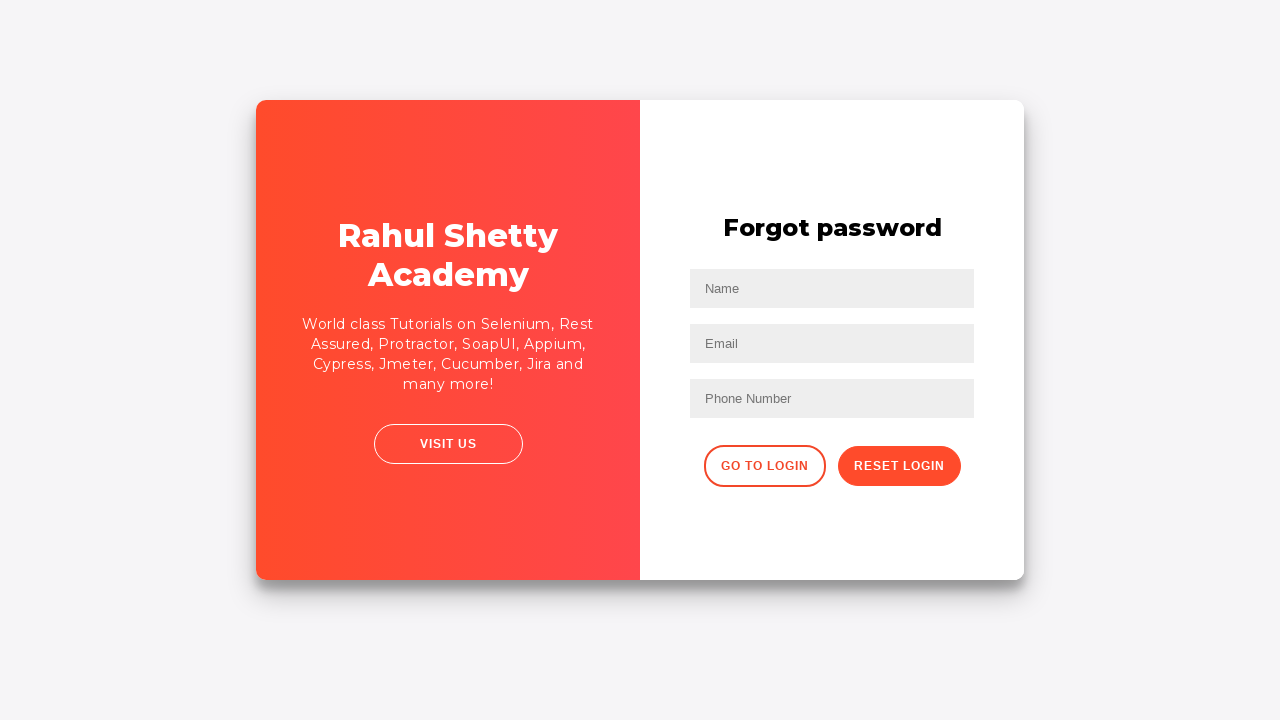

Filled name field with 'John' on input[placeholder='Name']
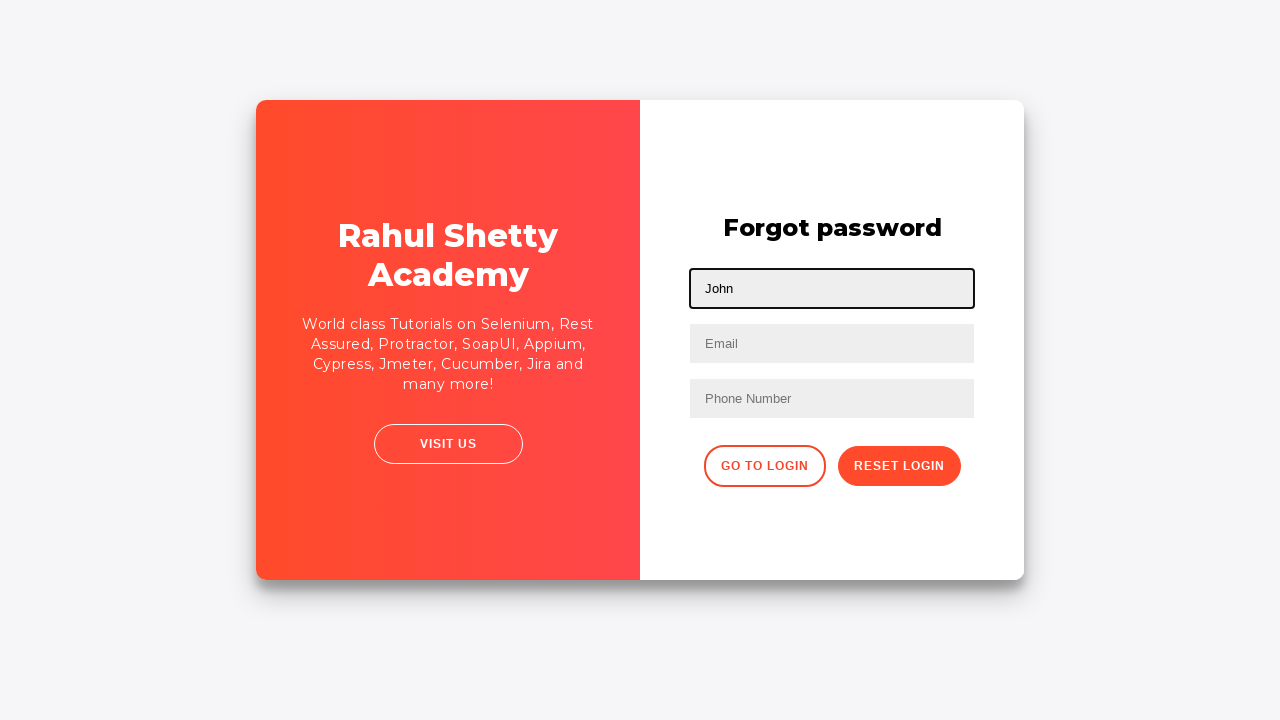

Filled email field with 'john@rsa.com' on input[placeholder='Email']
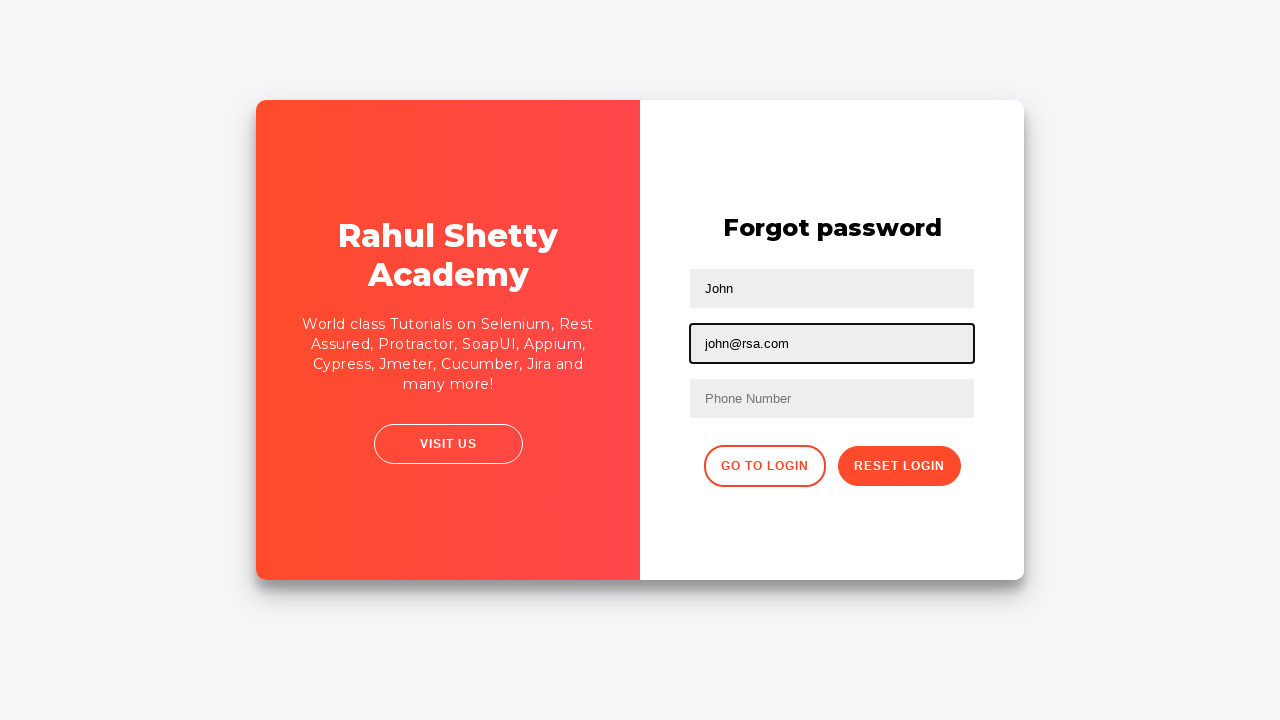

Updated email field to 'john@gmail.com' on input[type='text']:nth-child(3)
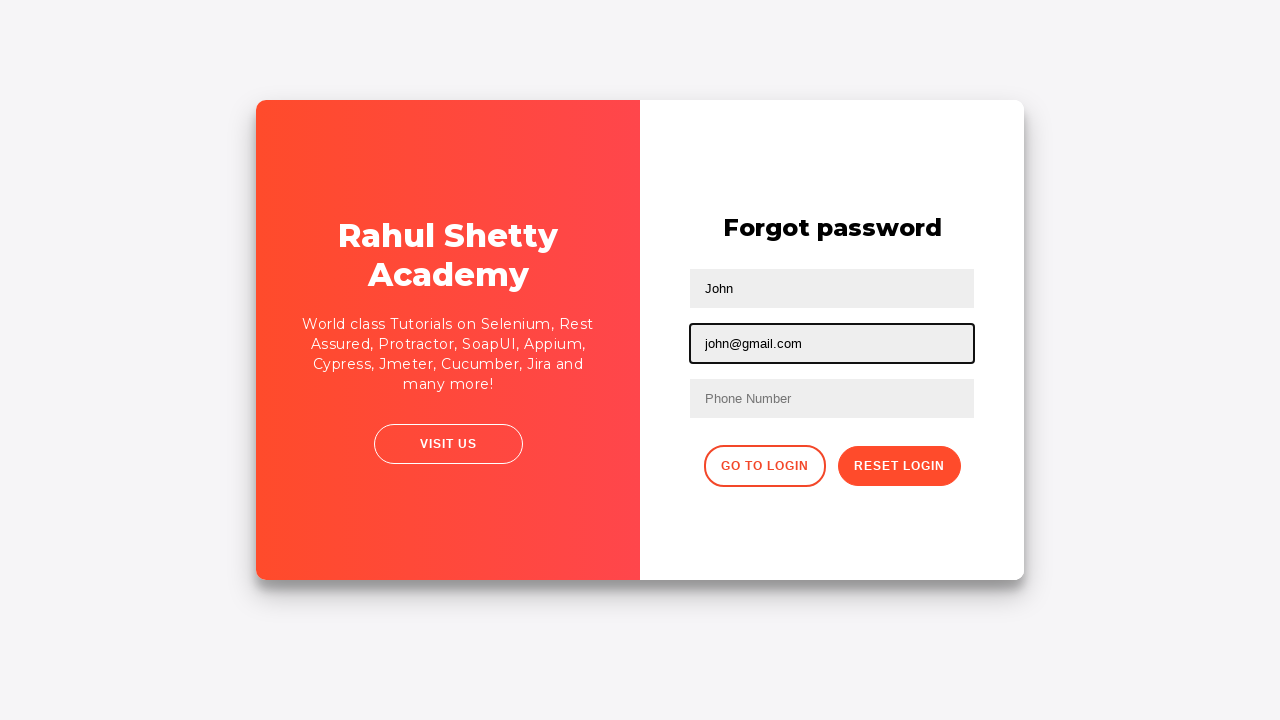

Filled phone number field with '9864353253' on form input:nth-of-type(3)
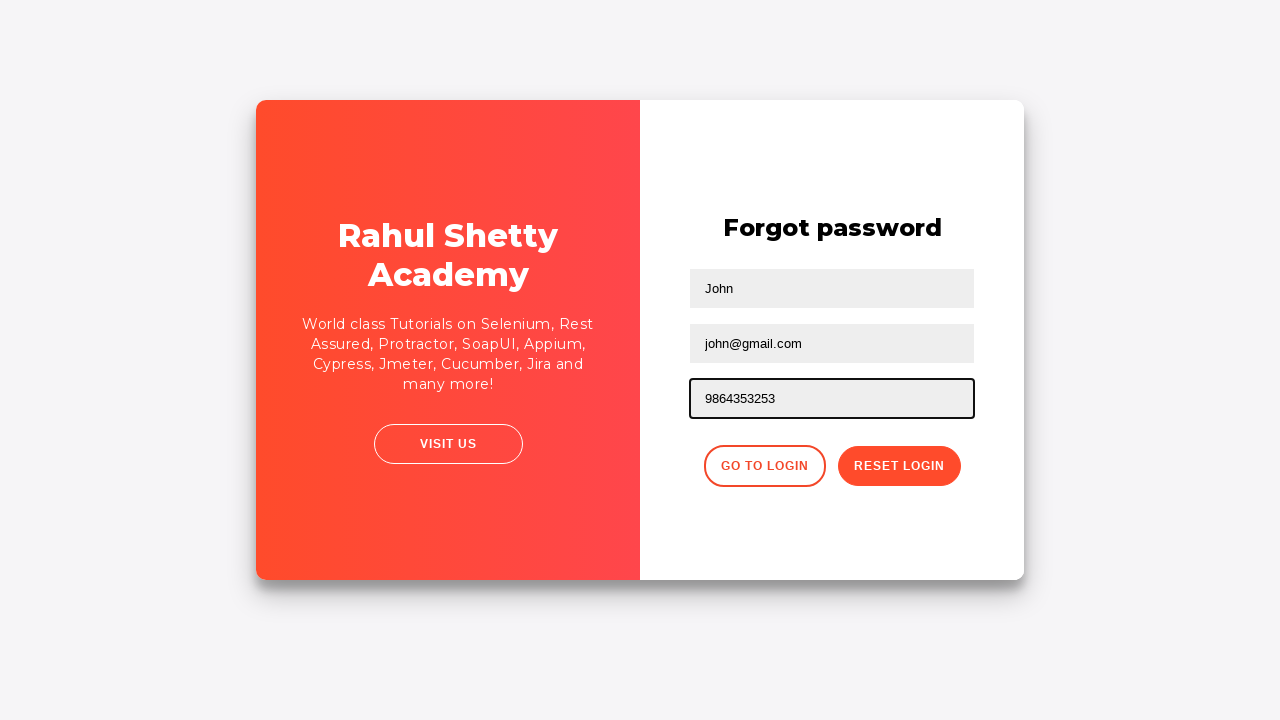

Clicked reset password button at (899, 466) on .reset-pwd-btn
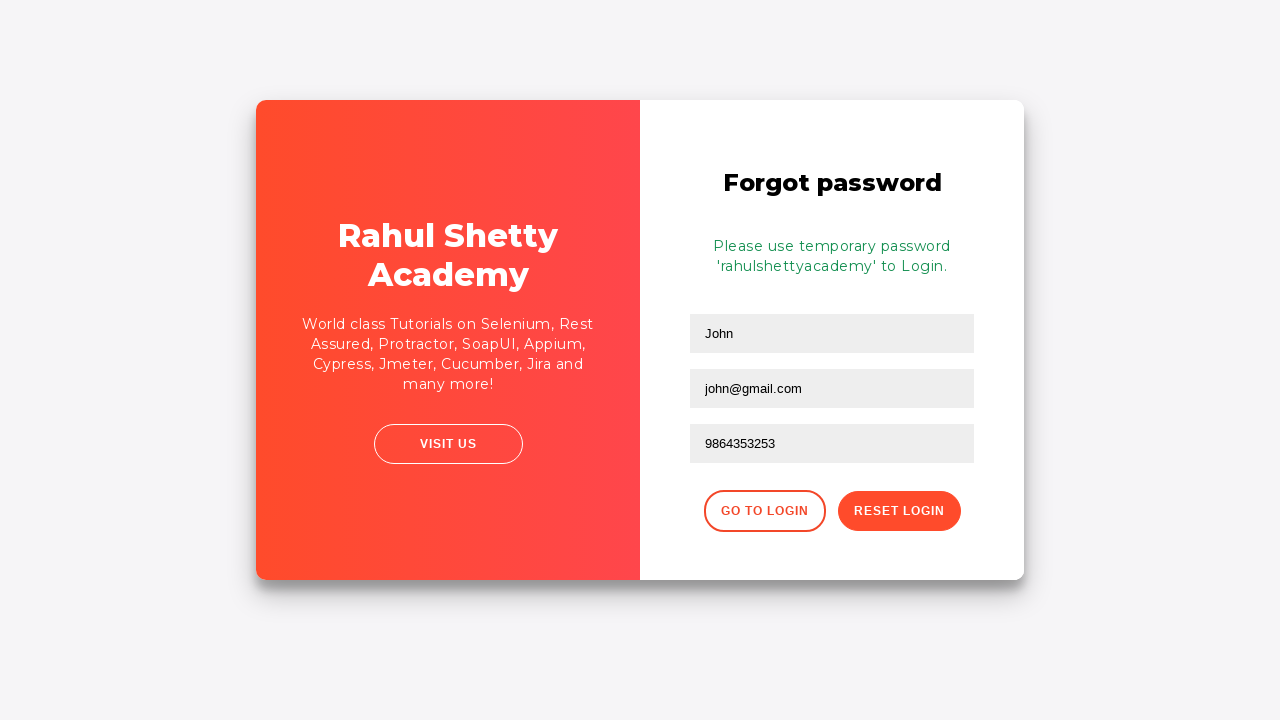

Password reset success message displayed
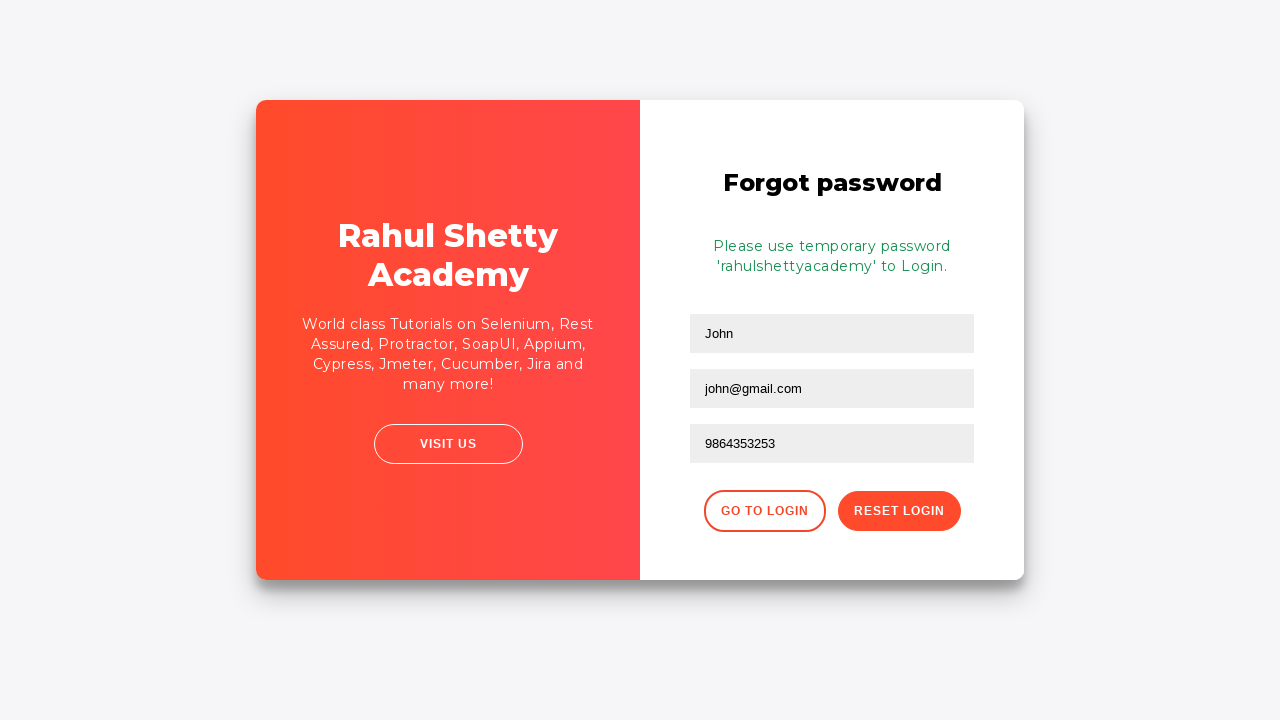

Clicked button to return to login form at (764, 511) on div.forgot-pwd-btn-conainer button:first-child
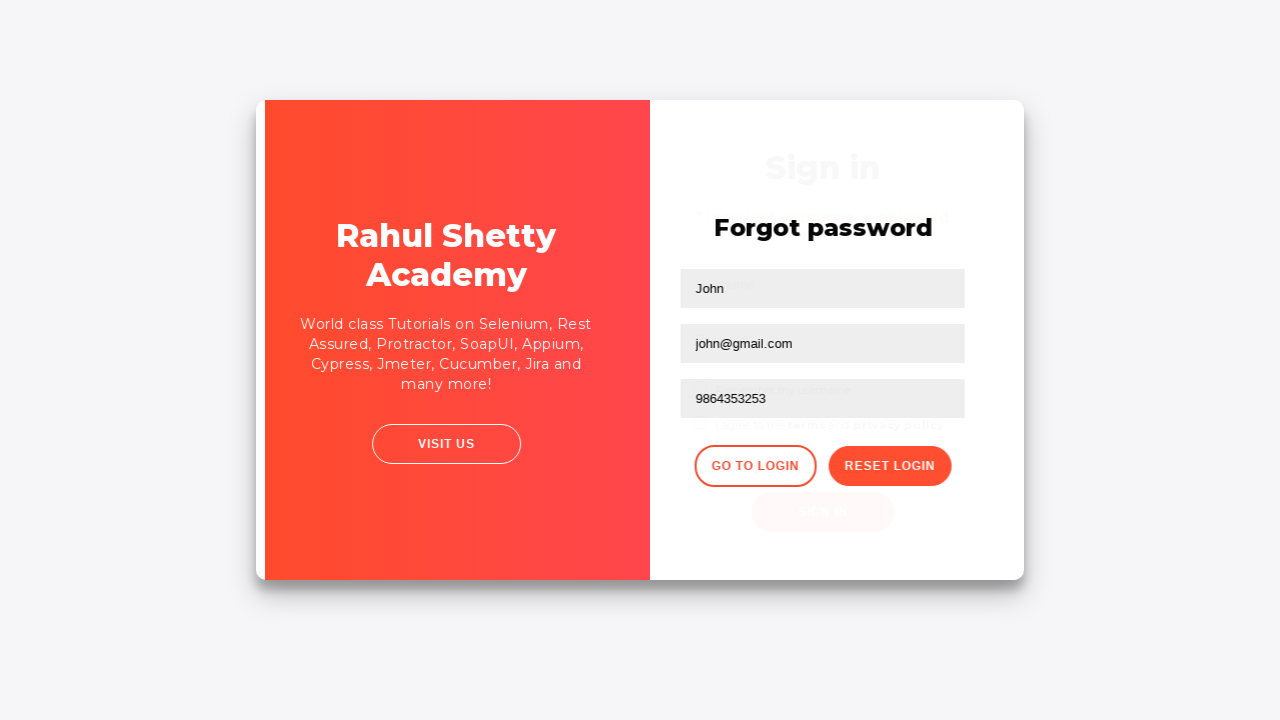

Waited for login form to load
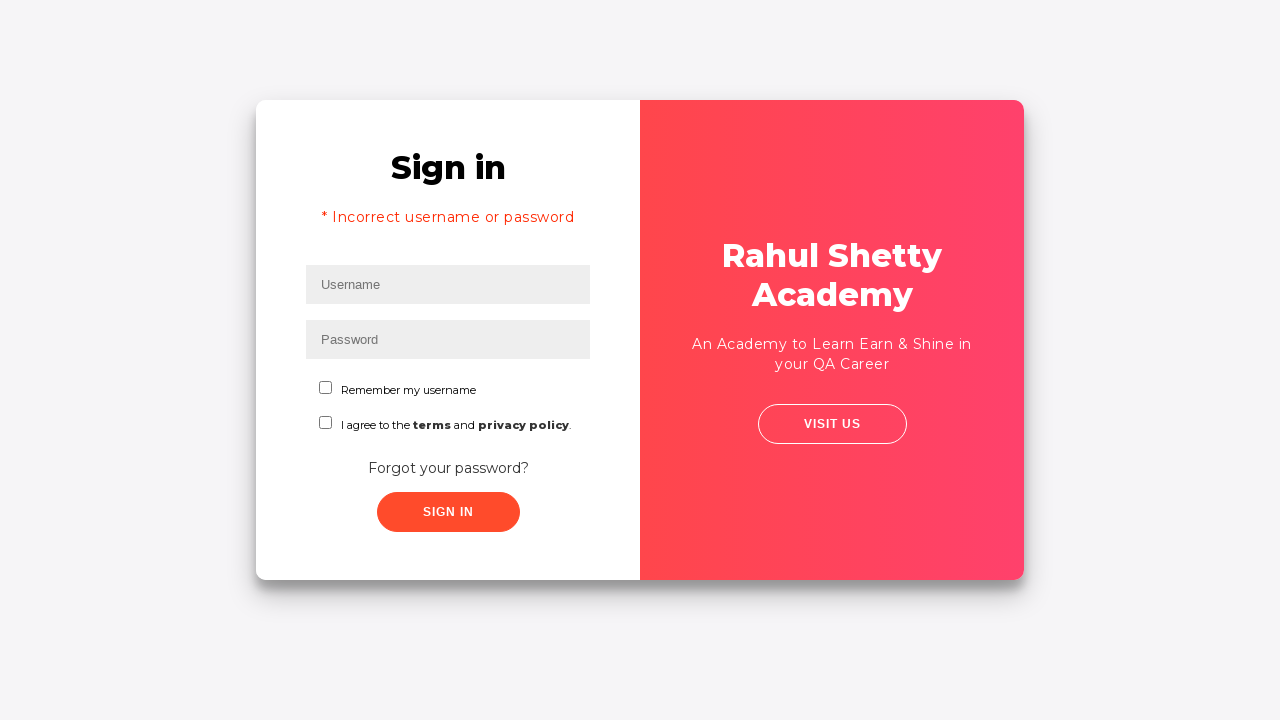

Filled username field with 'rahul' for successful login on #inputUsername
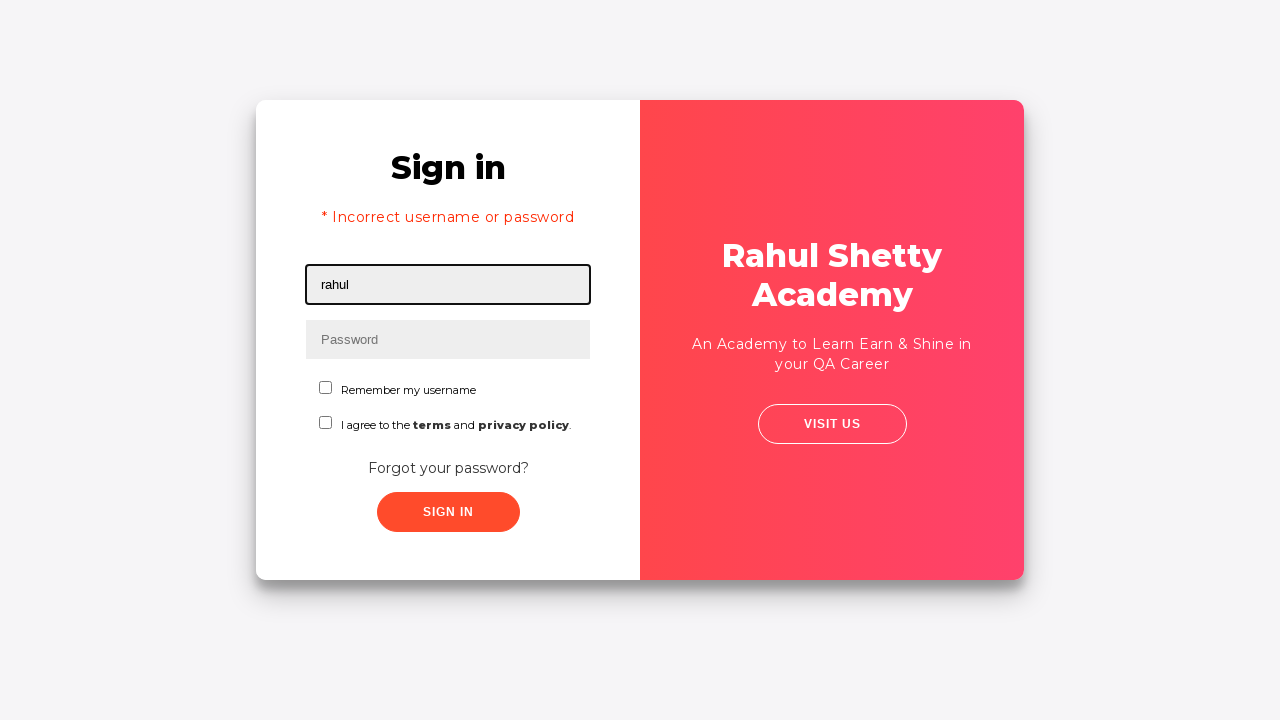

Filled password field with correct password 'rahulshettyacademy' on input[type*='pass']
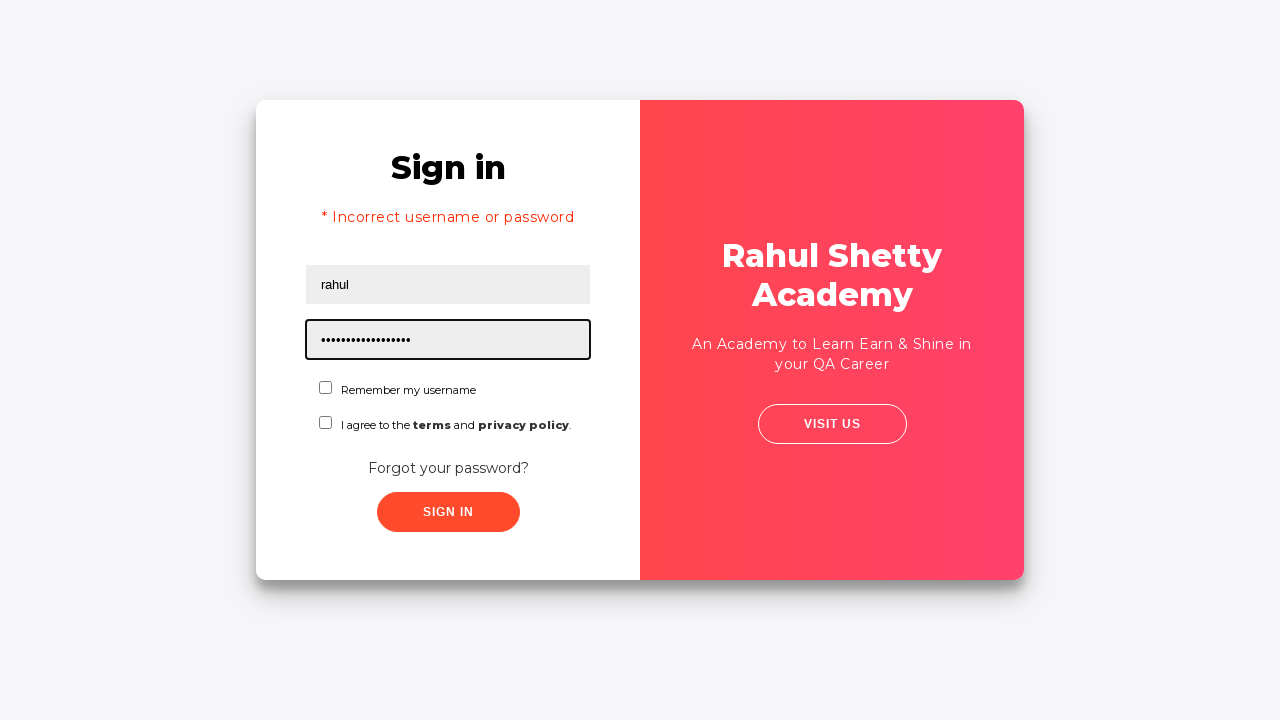

Checked the agreement checkbox at (326, 388) on #chkboxOne
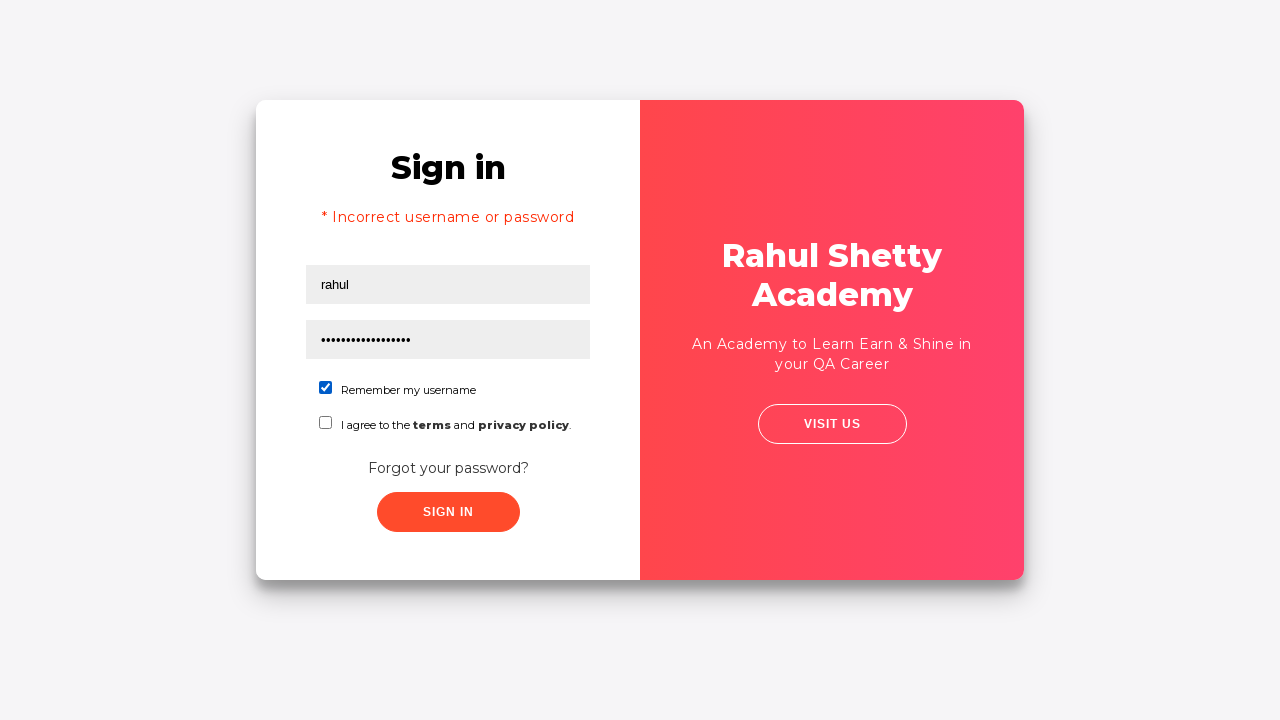

Clicked submit button to complete successful login at (448, 512) on button[class*='submit']
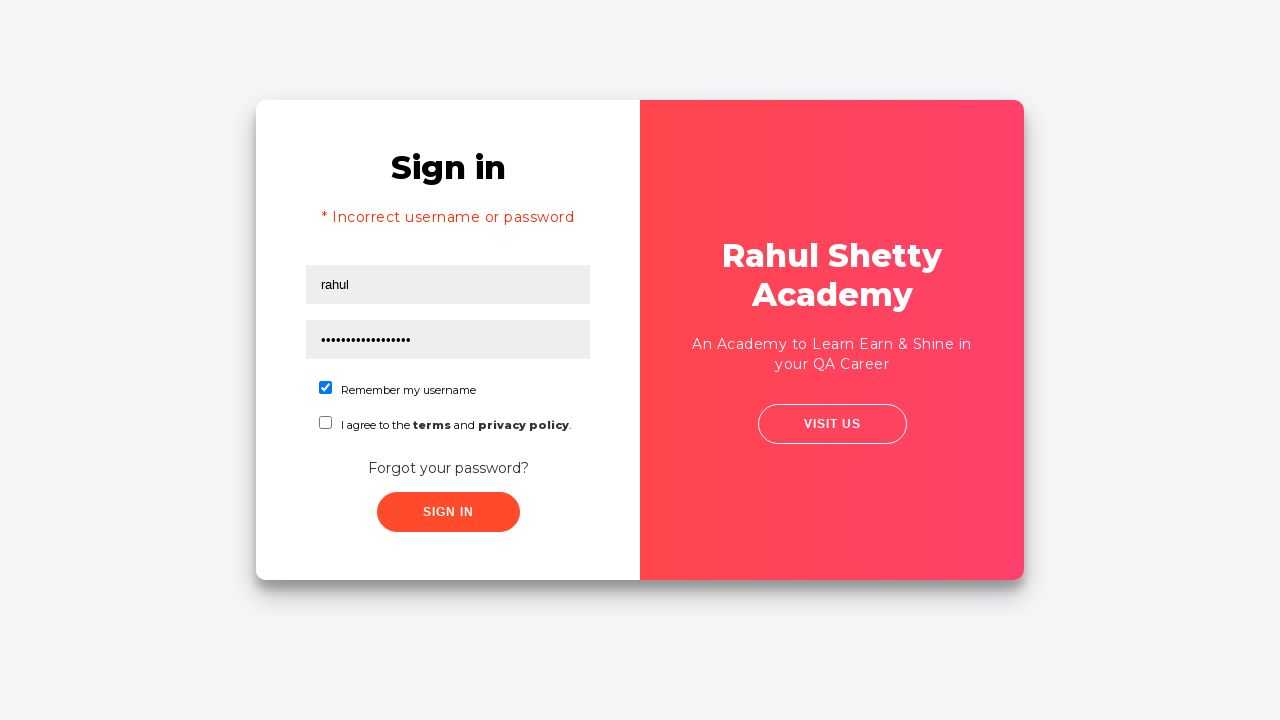

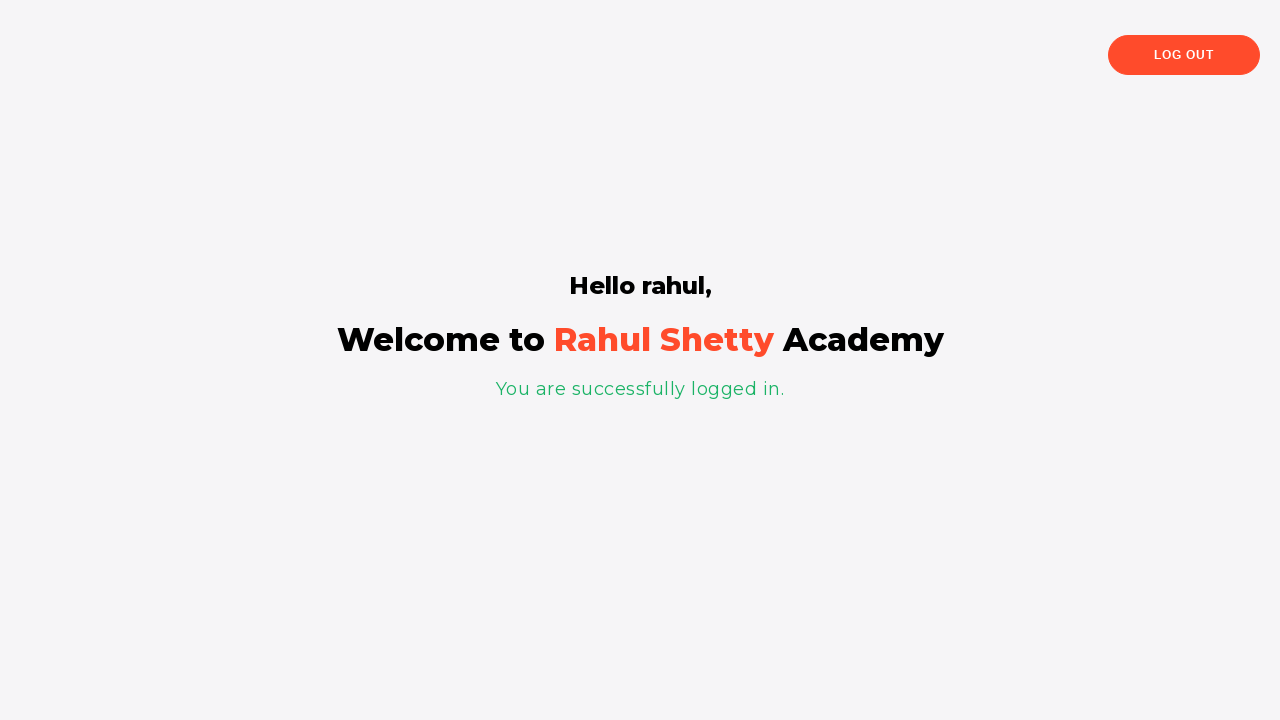